Tests student registration form submission with minimal required fields (first name, last name, mobile number, gender) and closes the success modal

Starting URL: https://demoqa.com/automation-practice-form

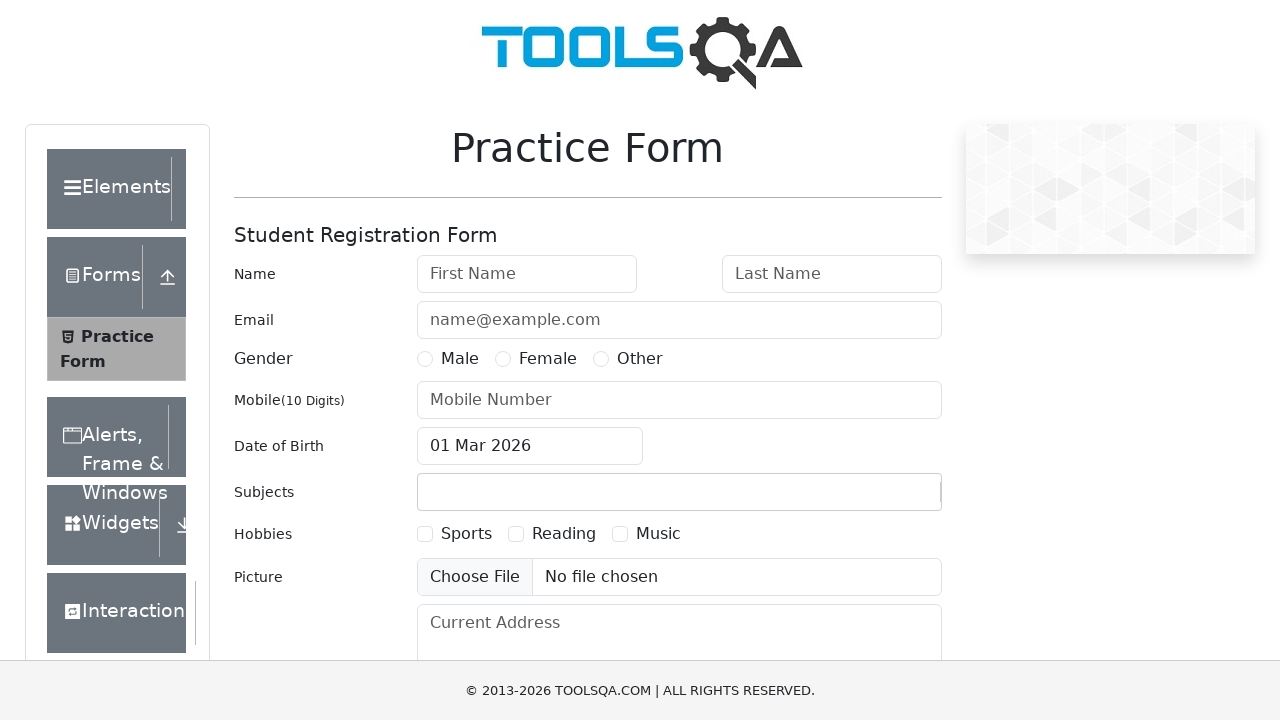

Filled first name field with 'Timon' on #firstName
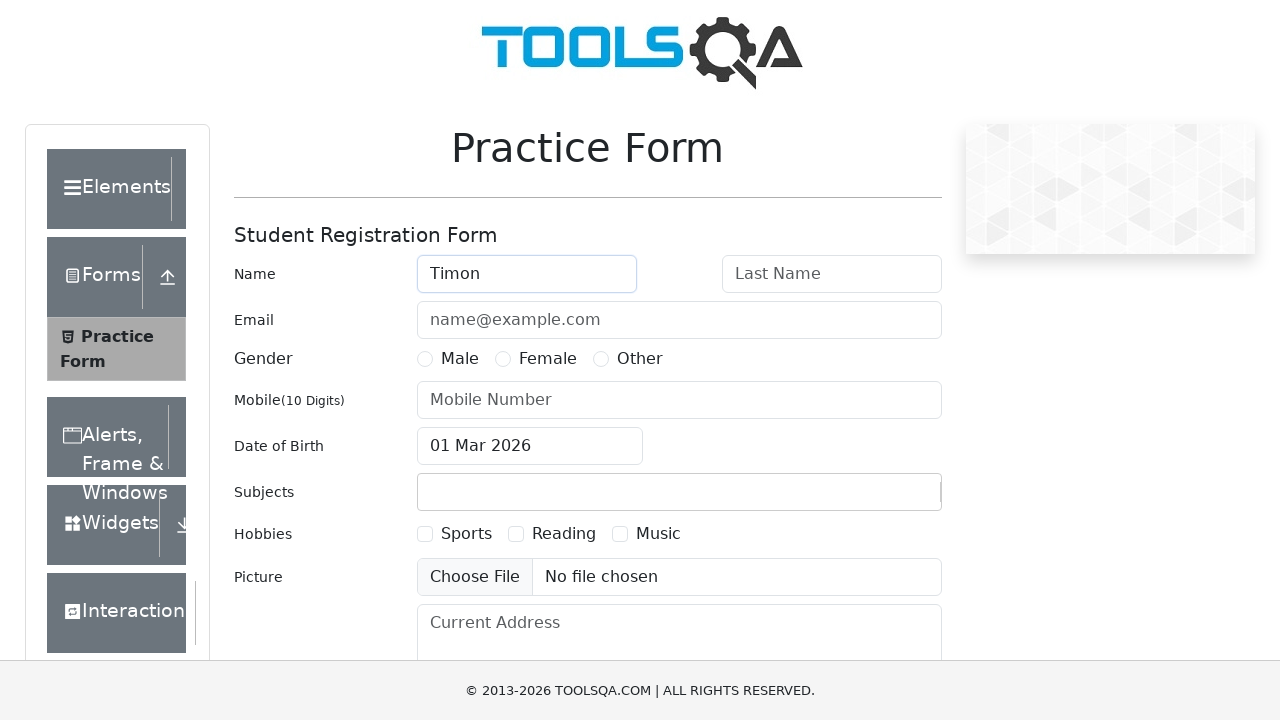

Filled last name field with 'Birmann' on #lastName
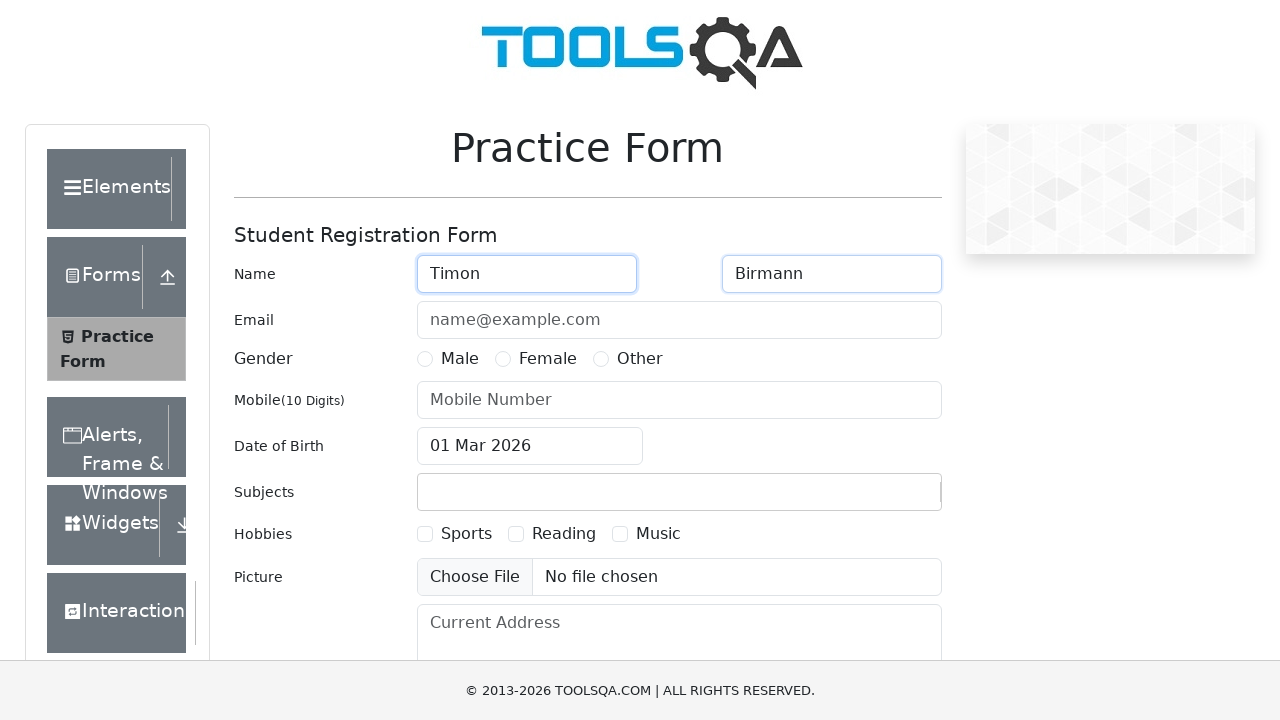

Filled mobile number field with '9876543210' on #userNumber
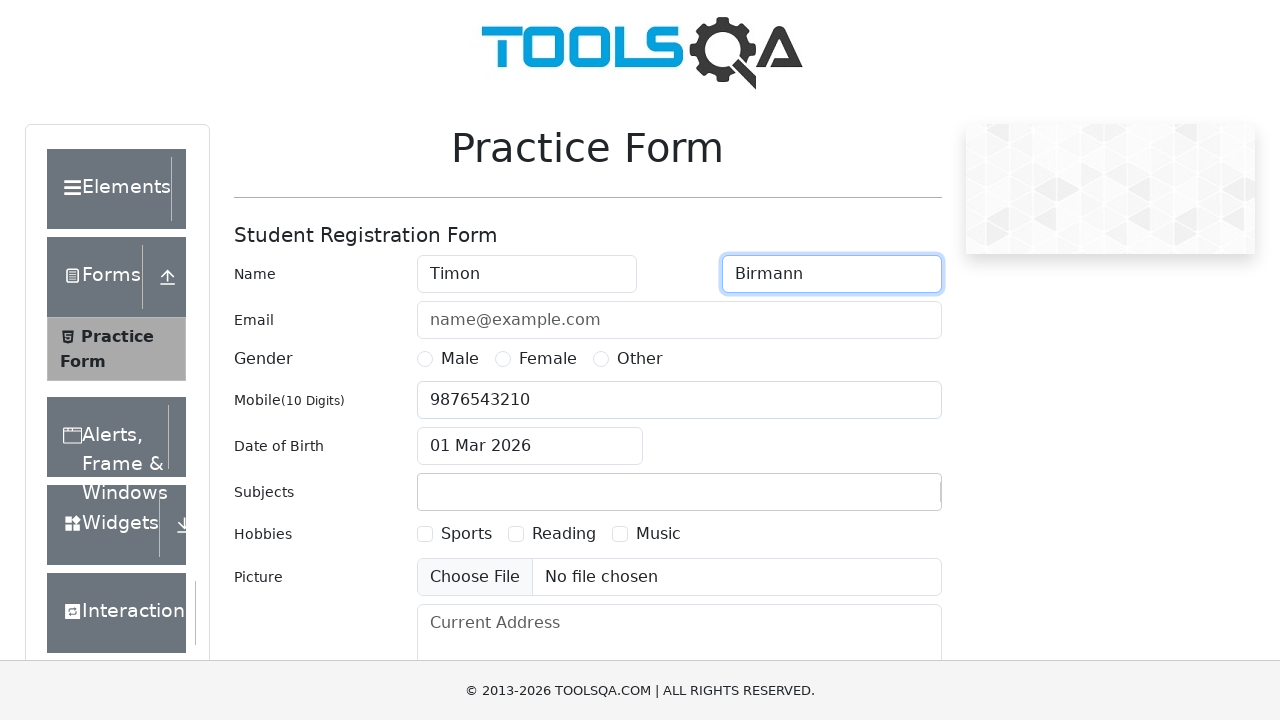

Selected male gender option at (460, 359) on label[for='gender-radio-1']
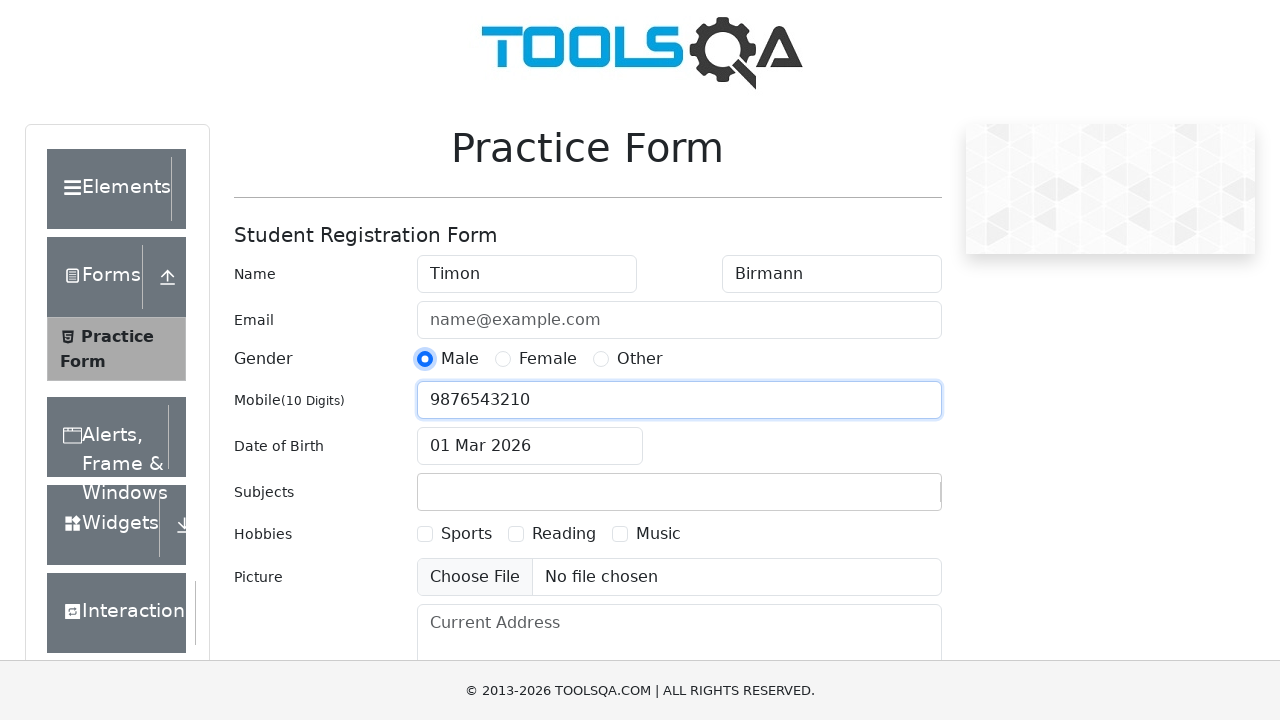

Clicked submit button to register student at (885, 499) on #submit
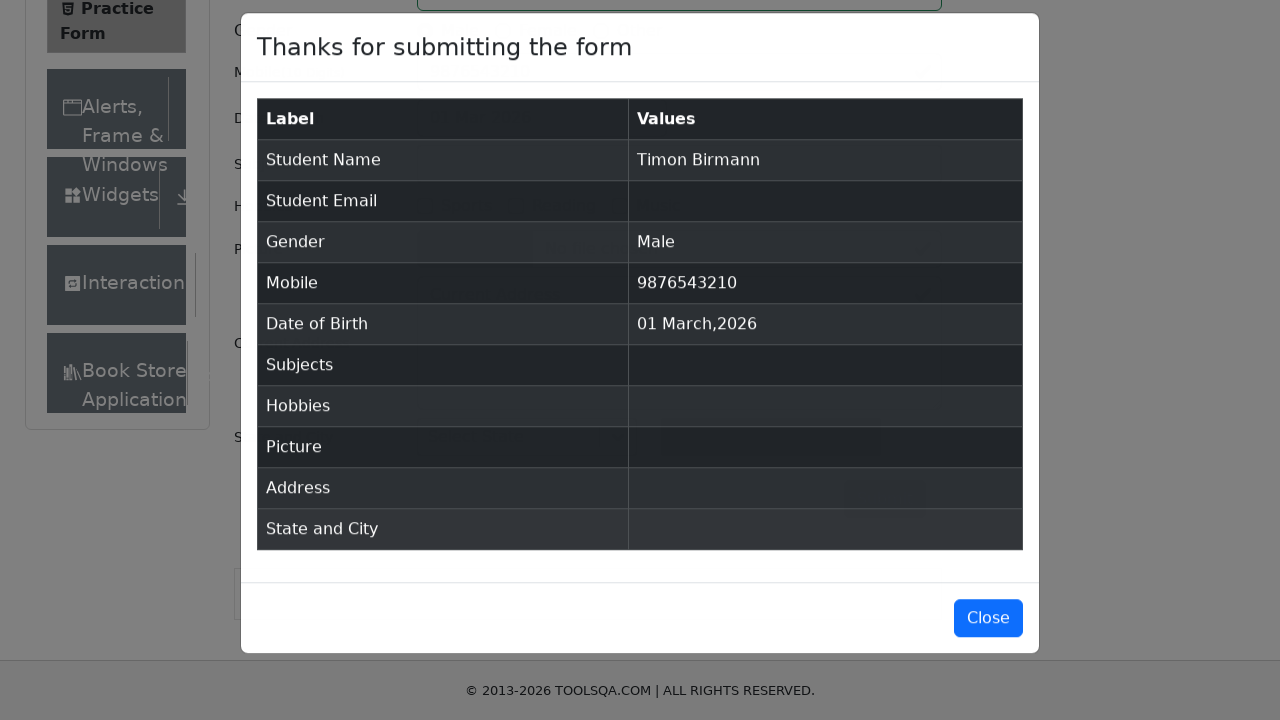

Success modal appeared and is ready to close
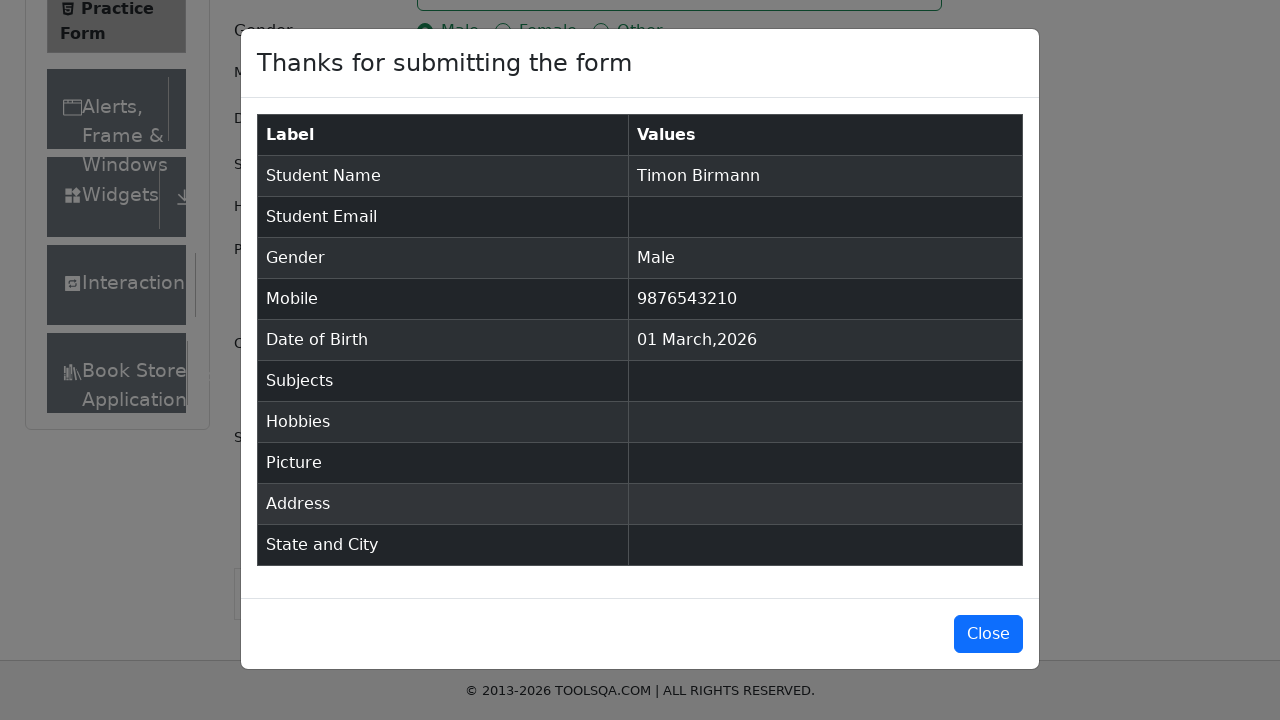

Closed success modal at (988, 634) on #closeLargeModal
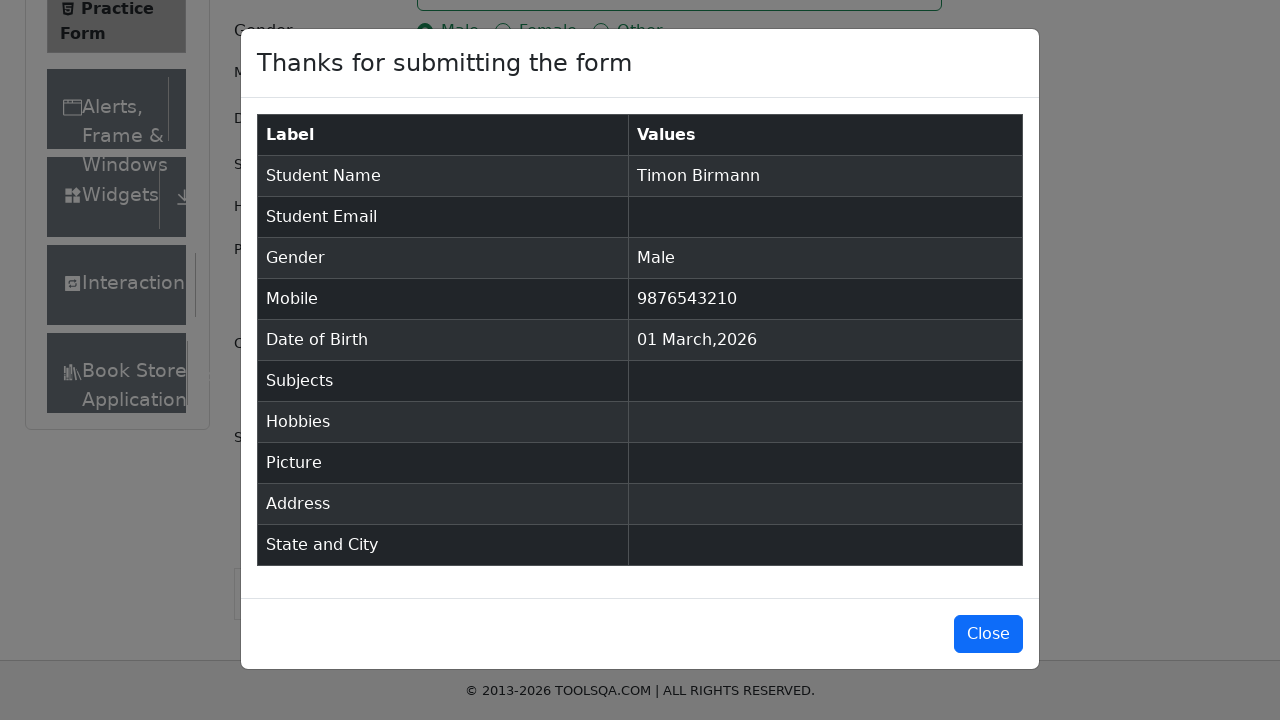

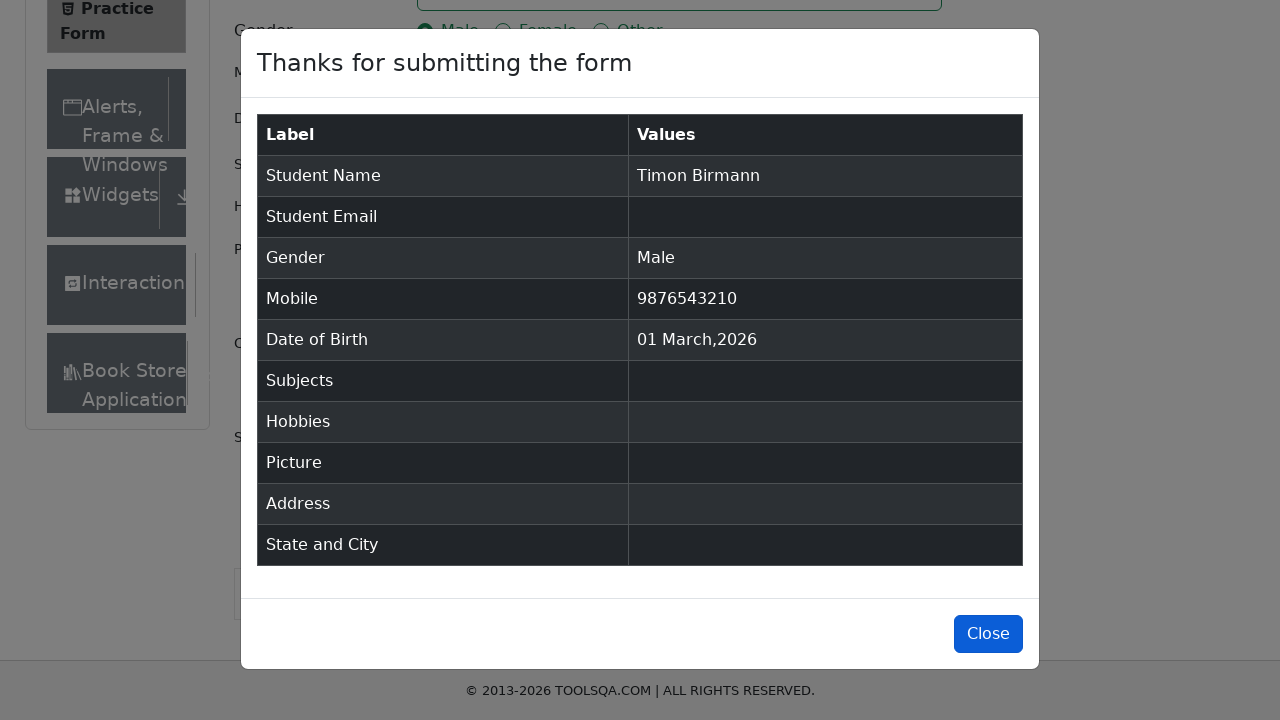